Tests drag and drop by offset by calculating the distance between elements and dragging by that amount

Starting URL: https://www.selenium.dev/selenium/web/mouse_interaction.html

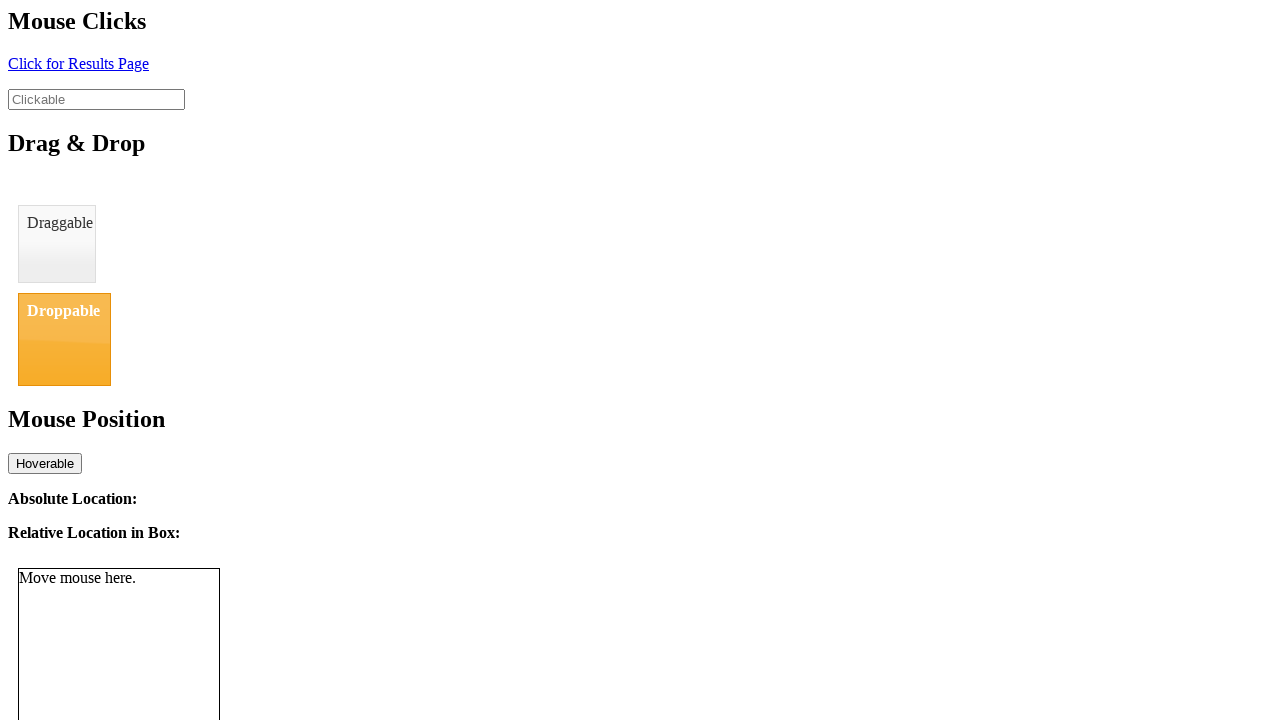

Located draggable element
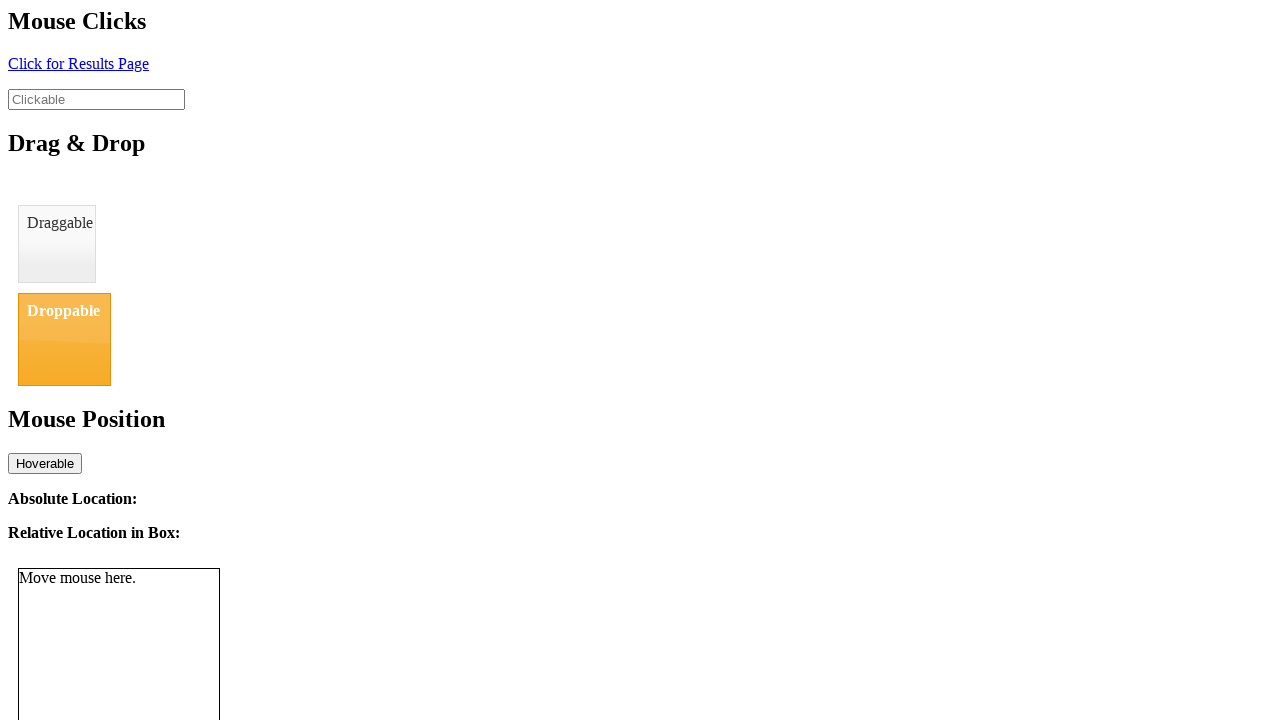

Located droppable element
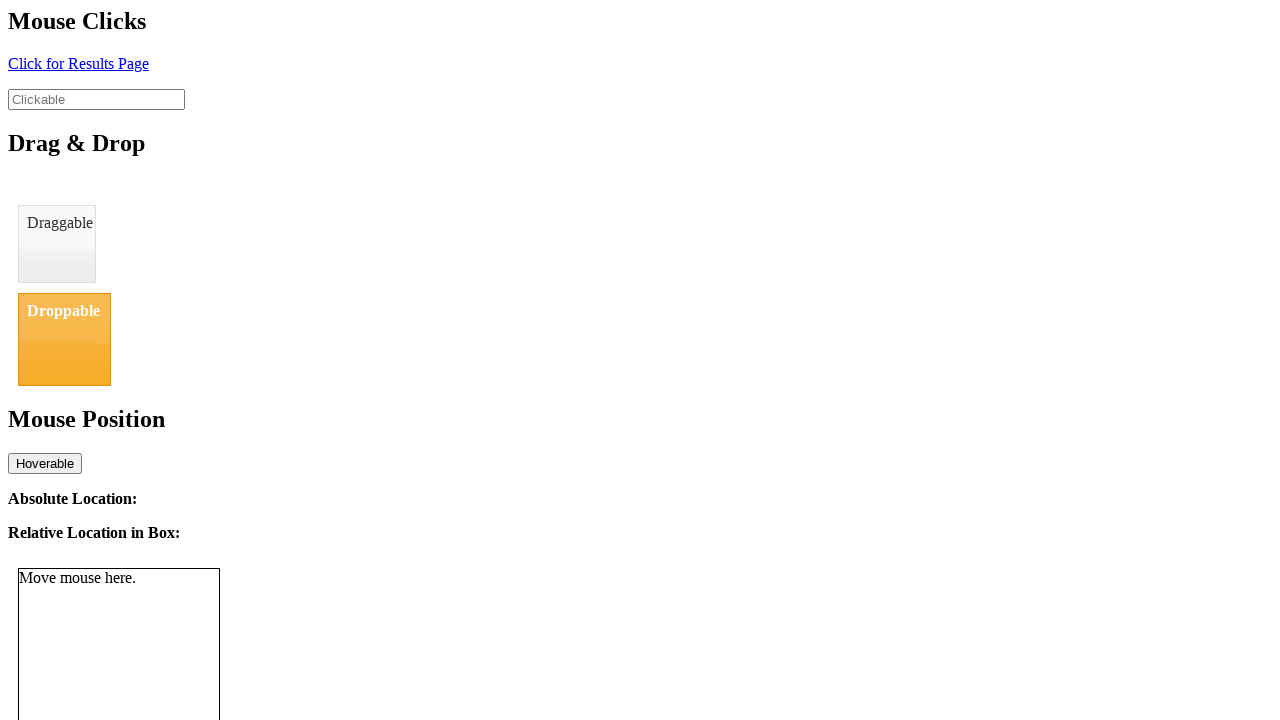

Got bounding box of draggable element
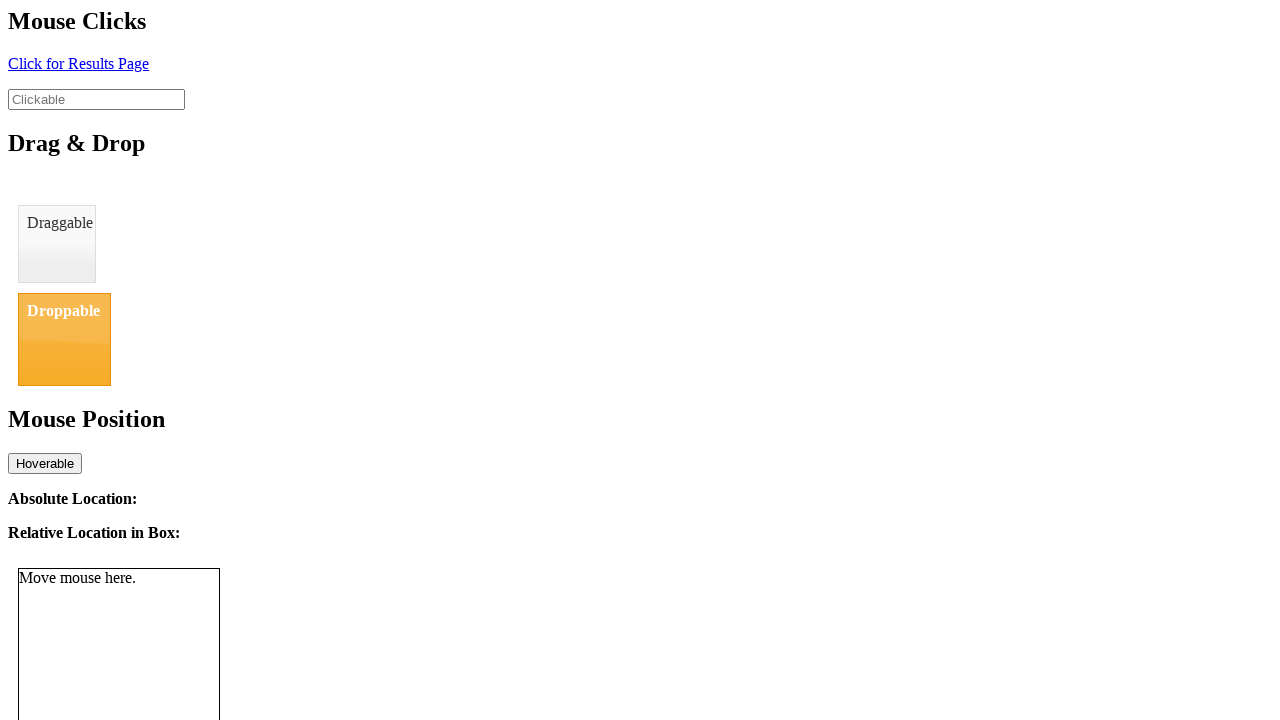

Got bounding box of droppable element
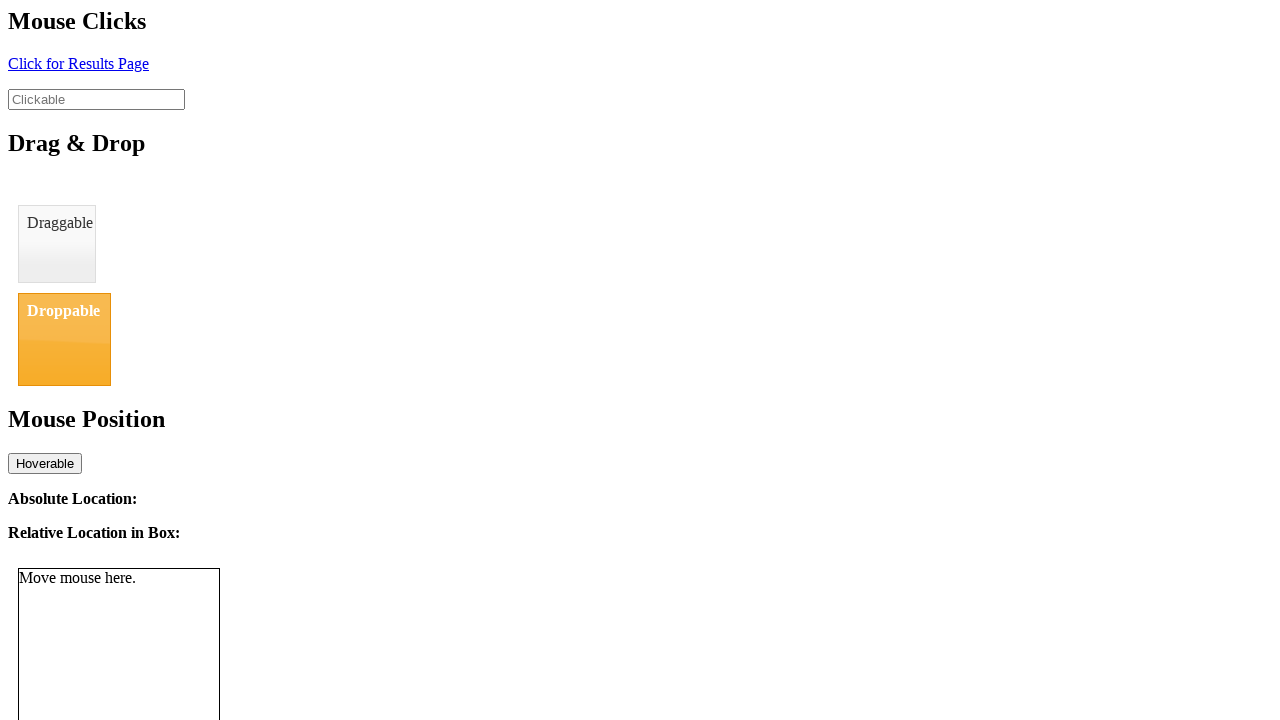

Dragged element from draggable to droppable by offset at (64, 339)
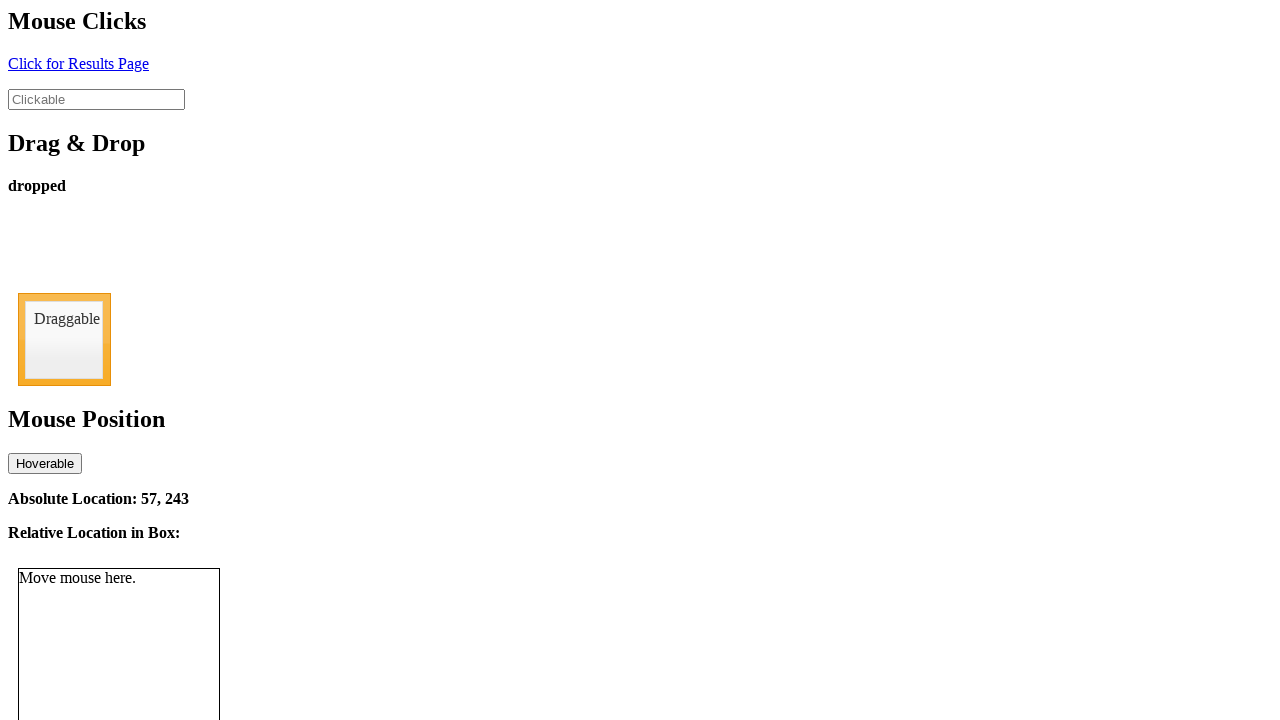

Drop status element appeared, confirming successful drop
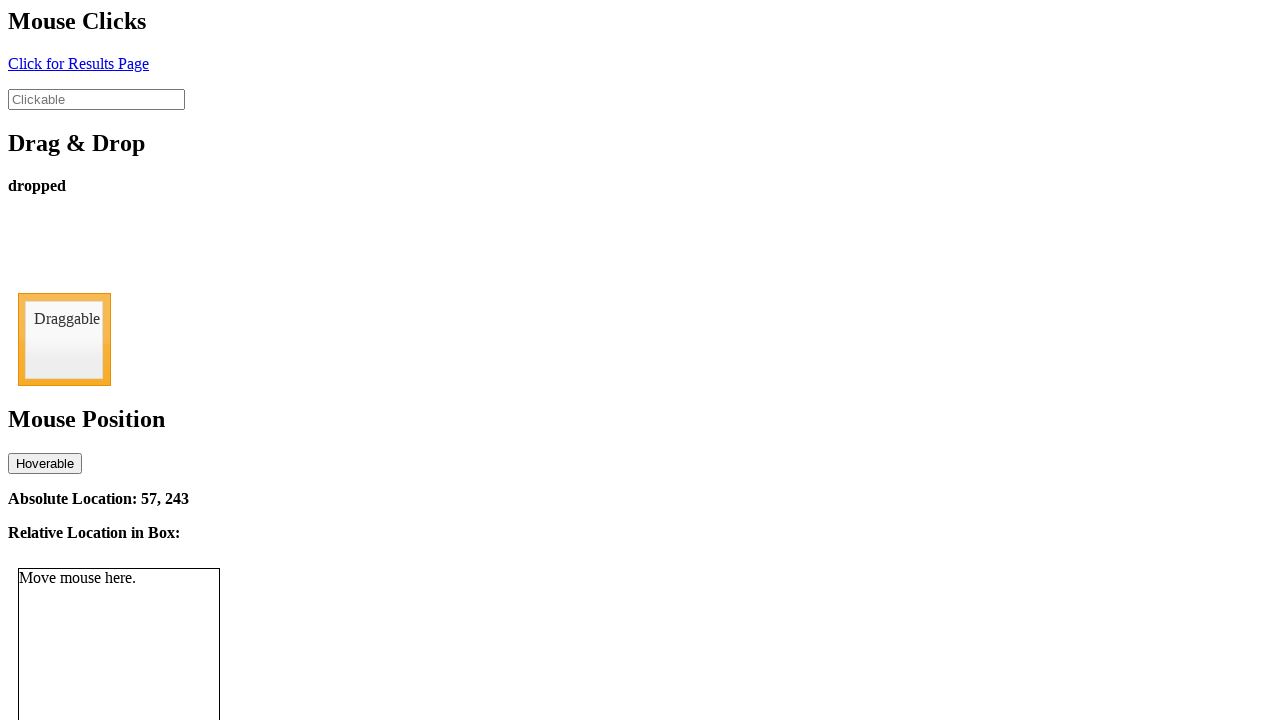

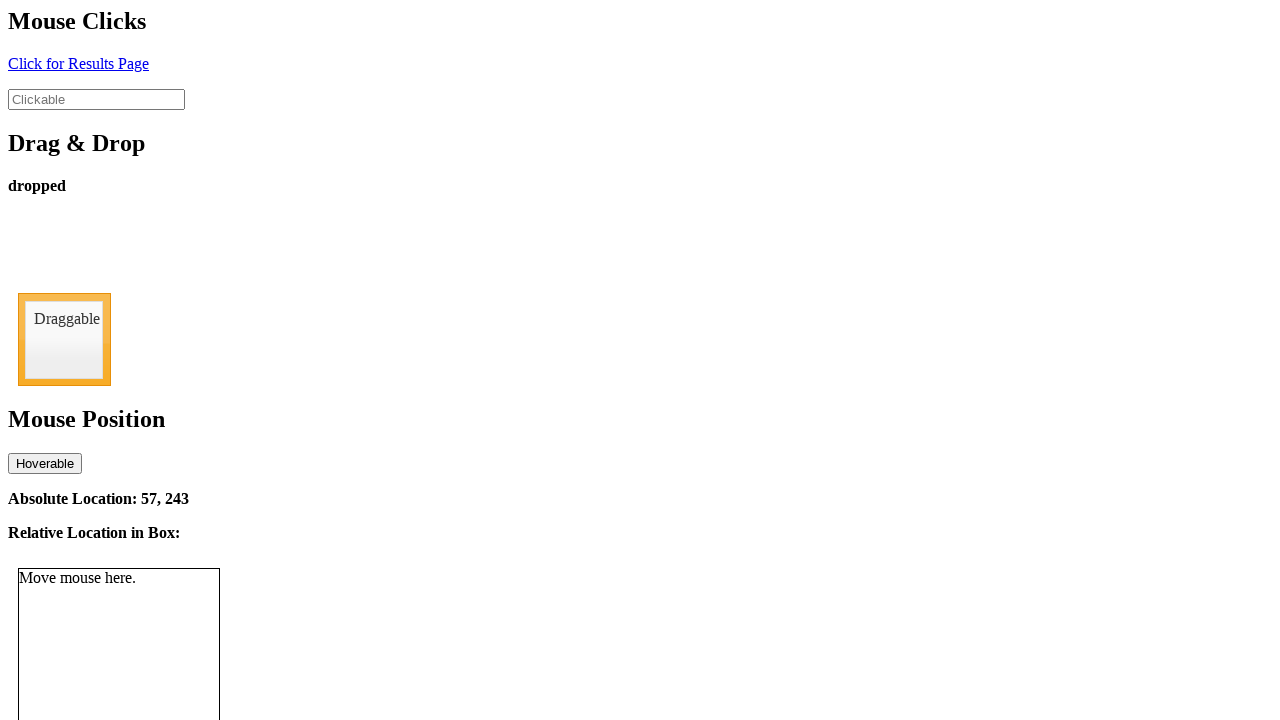